Navigates to an automation practice page, scrolls down to a table element, and interacts with the table to verify its structure (rows and columns)

Starting URL: https://rahulshettyacademy.com/AutomationPractice/#

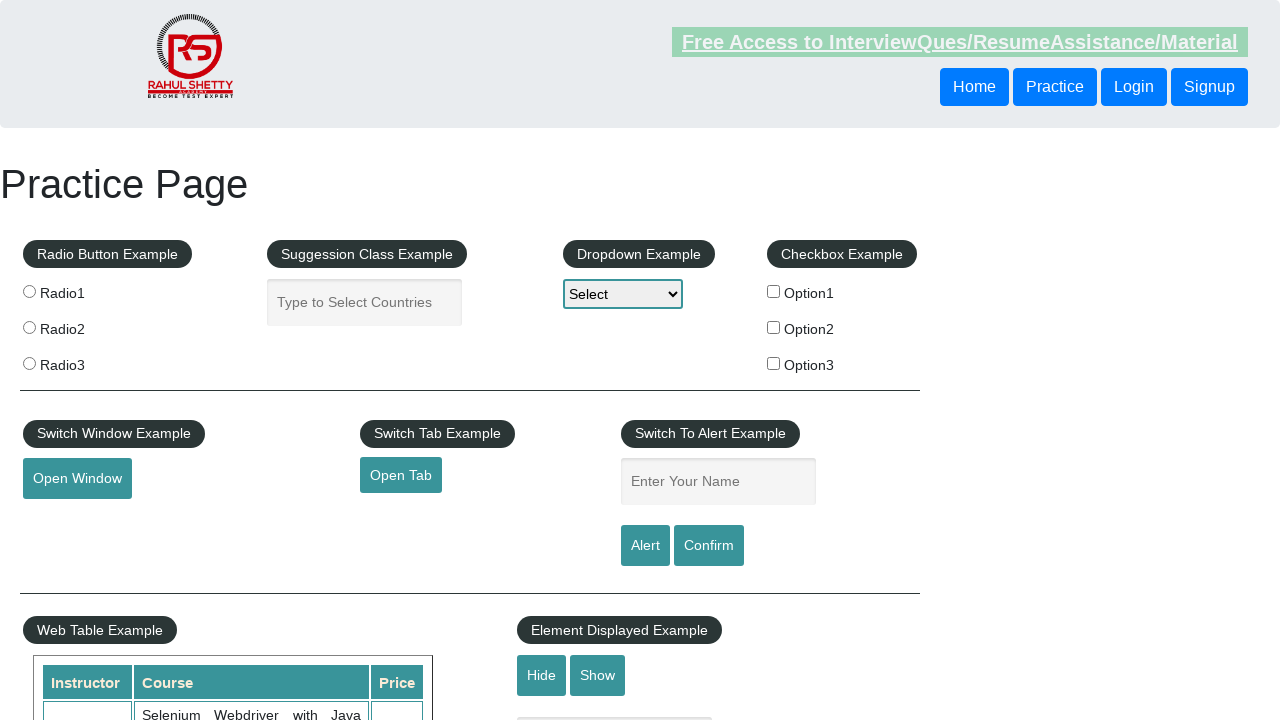

Scrolled down 600 pixels to make table visible
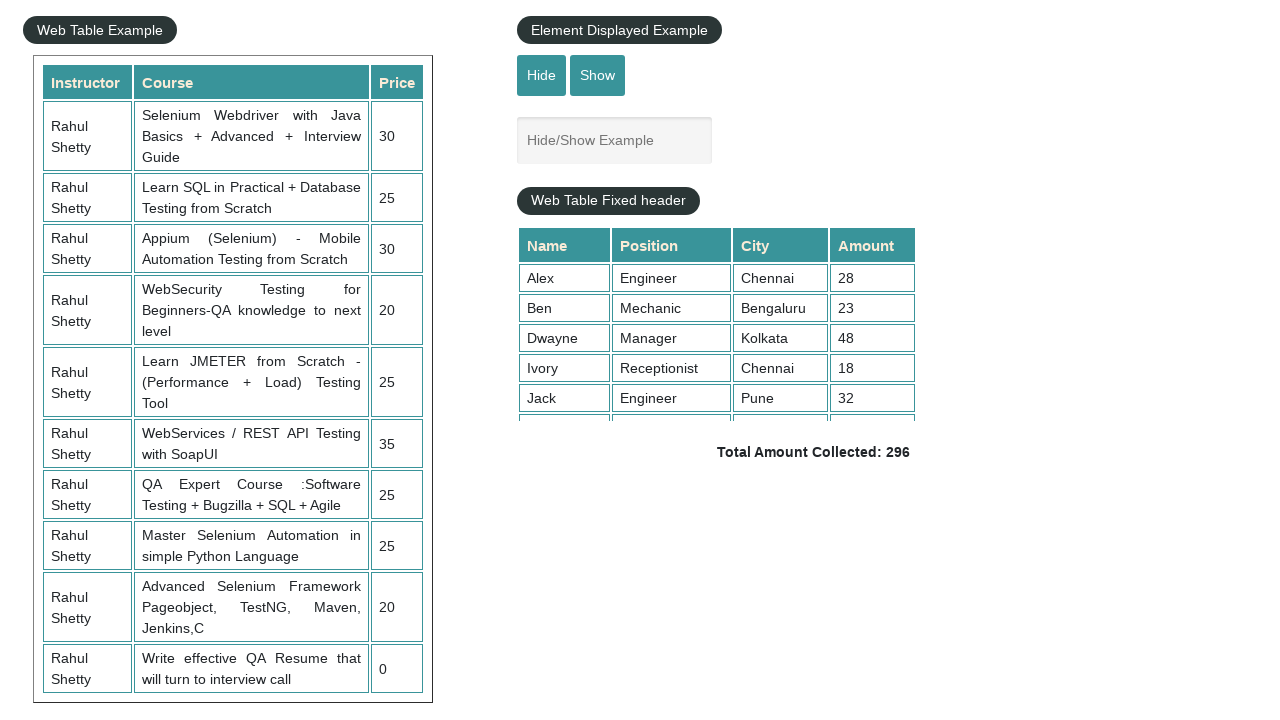

Waited for table element with class 'table-display' to be visible
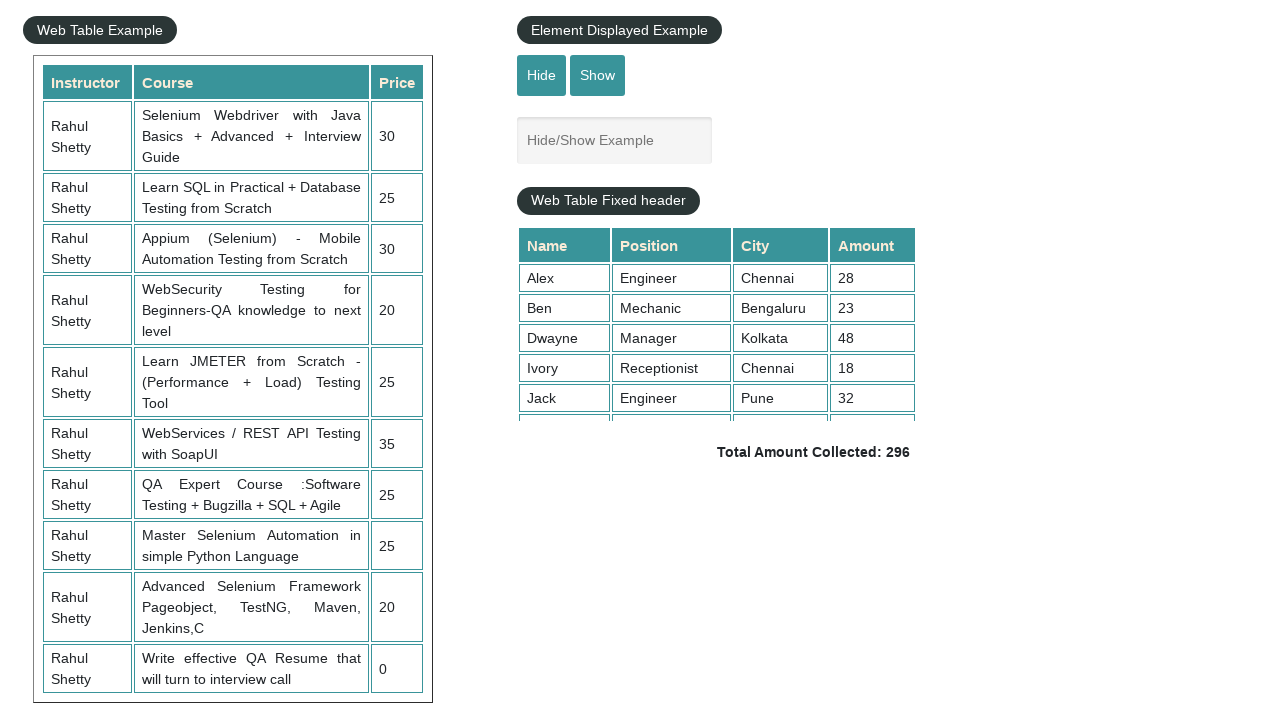

Located the table element
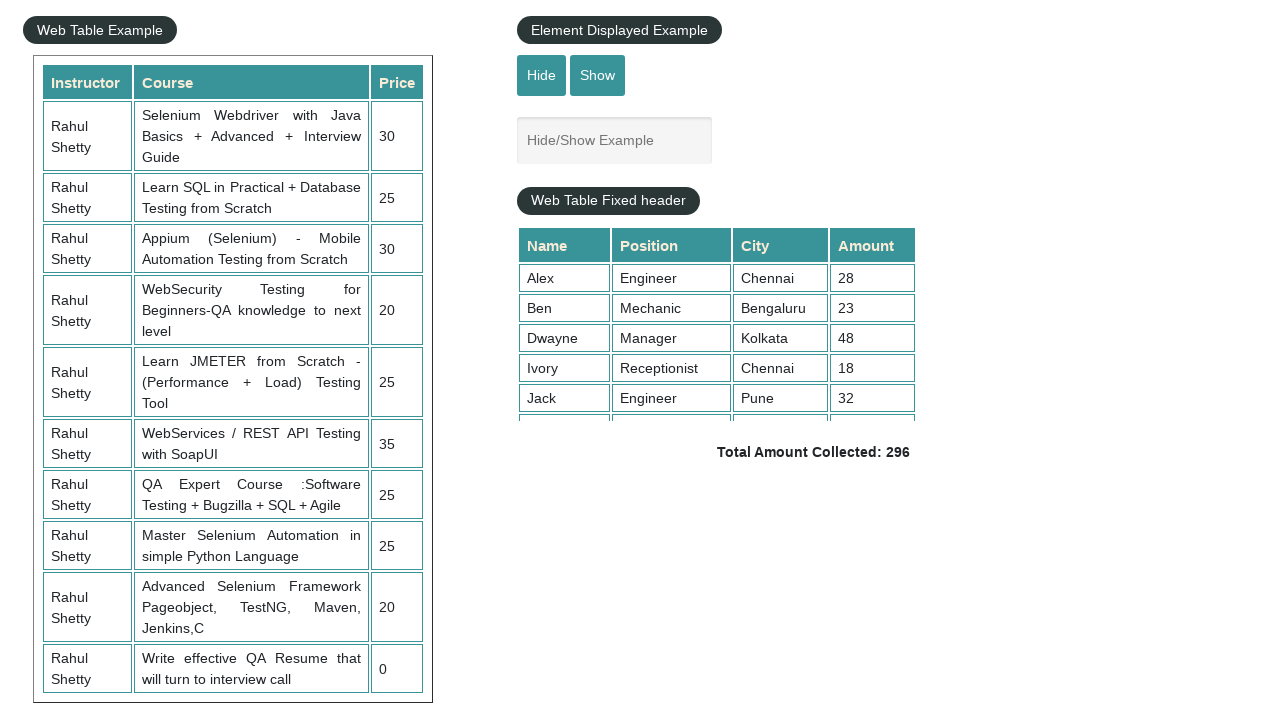

Located all table rows
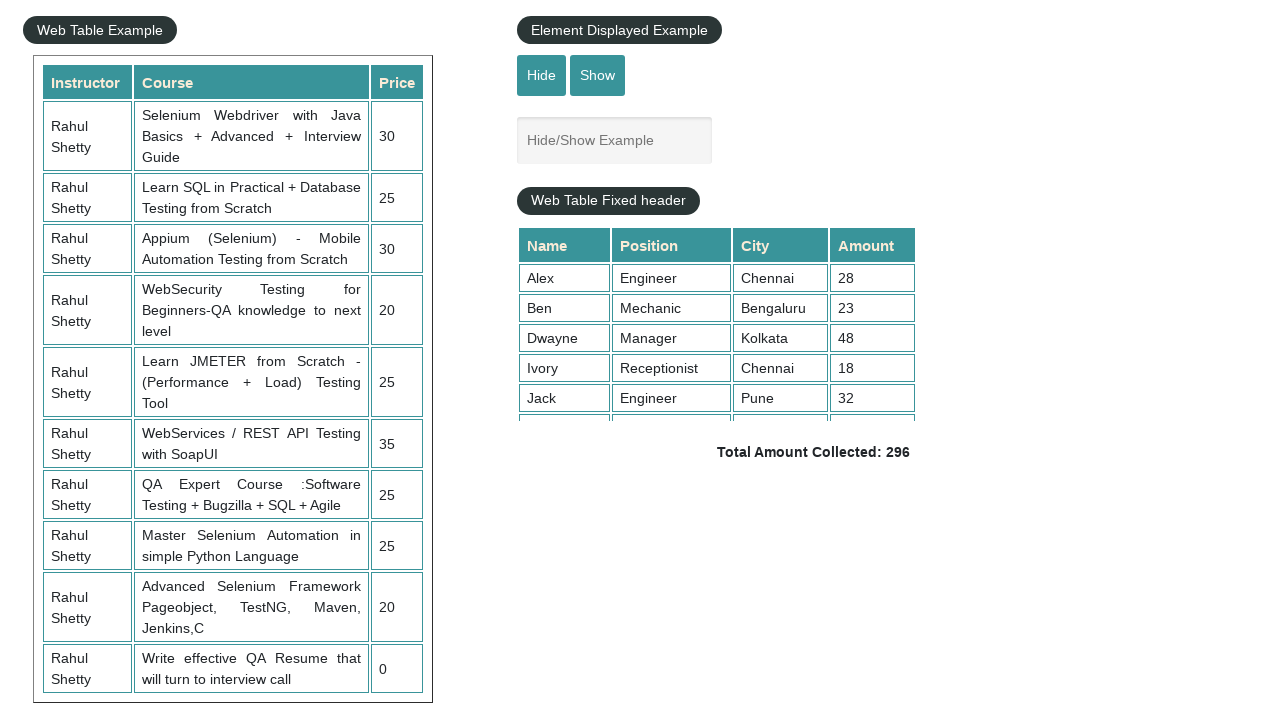

Verified first table row exists and is ready
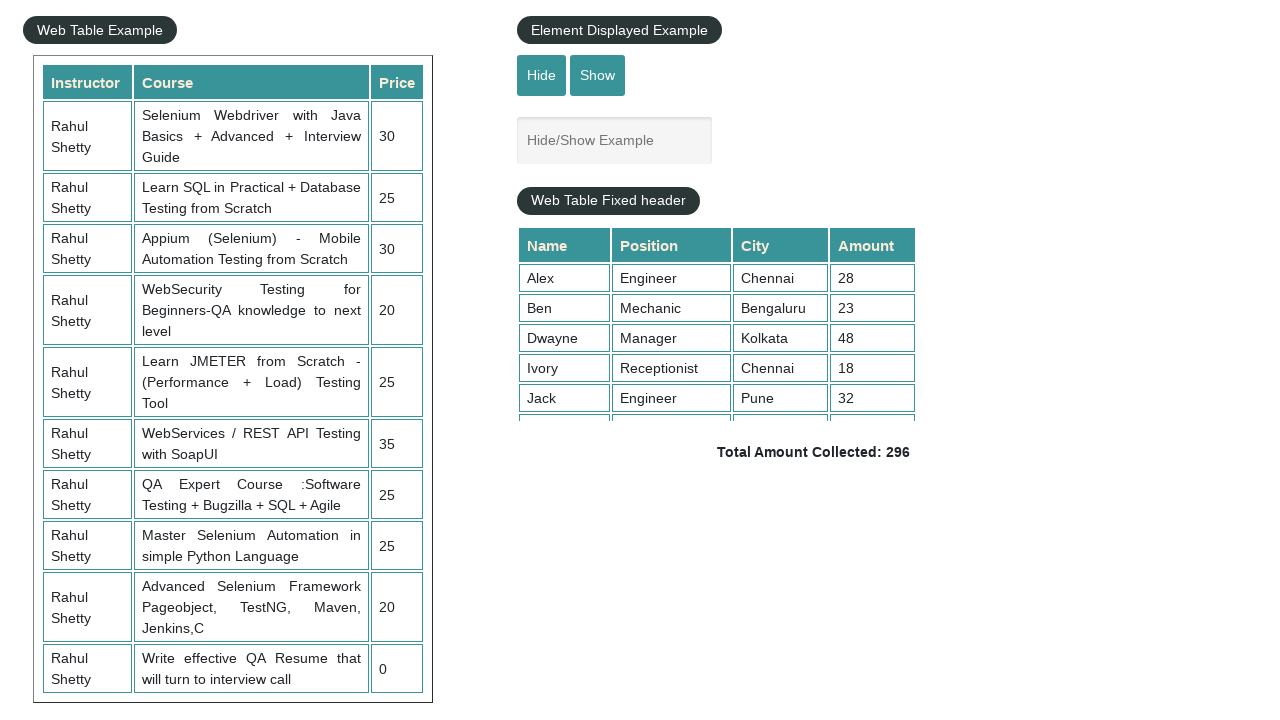

Located cells in the second data row (index 2)
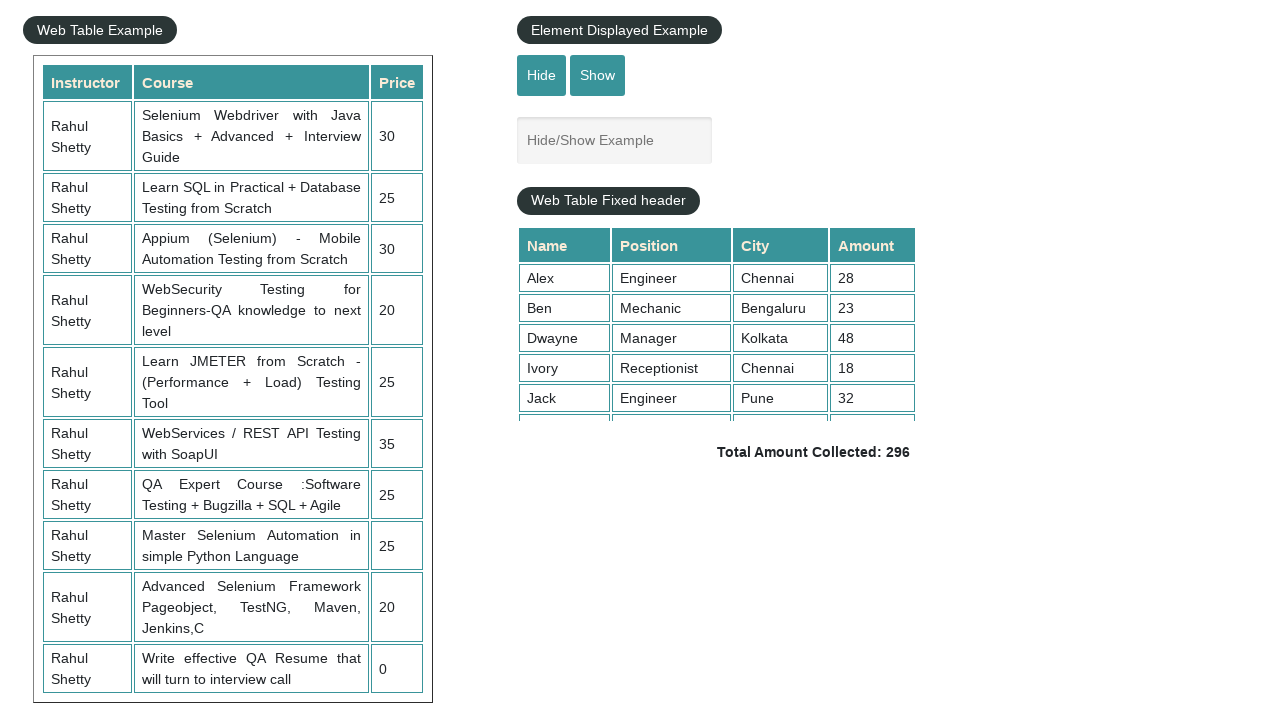

Verified first cell in second row is ready
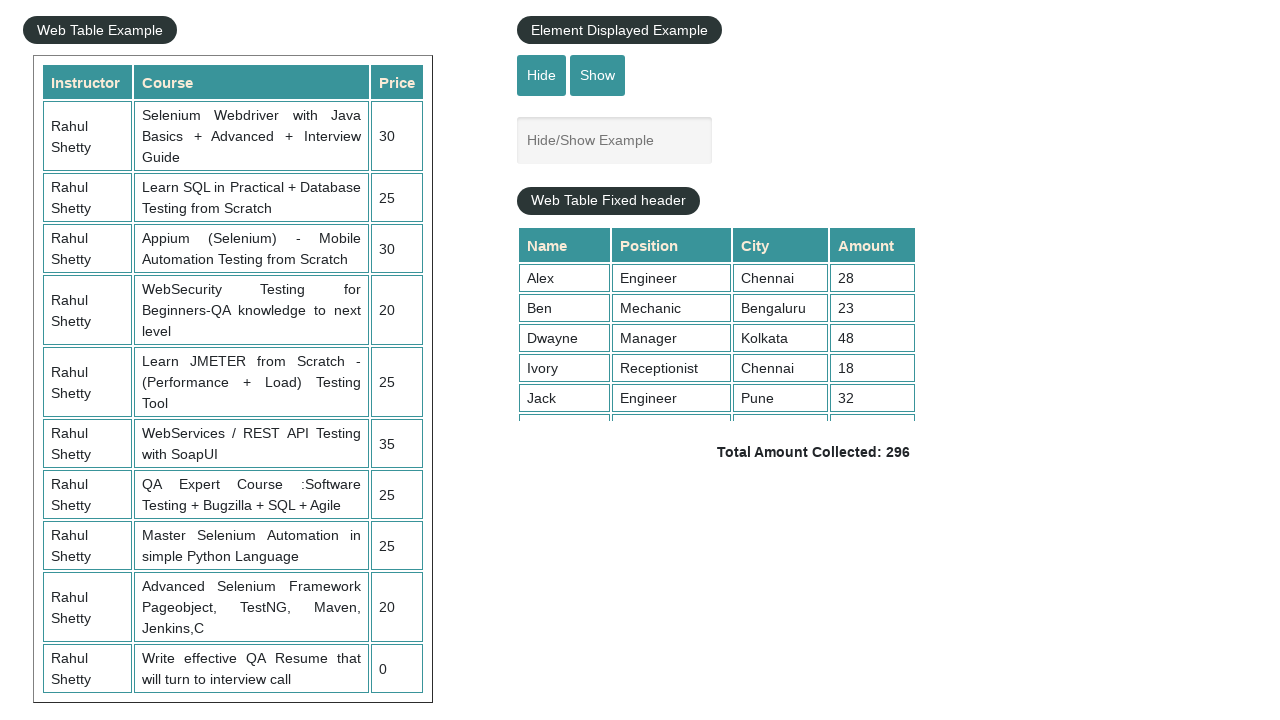

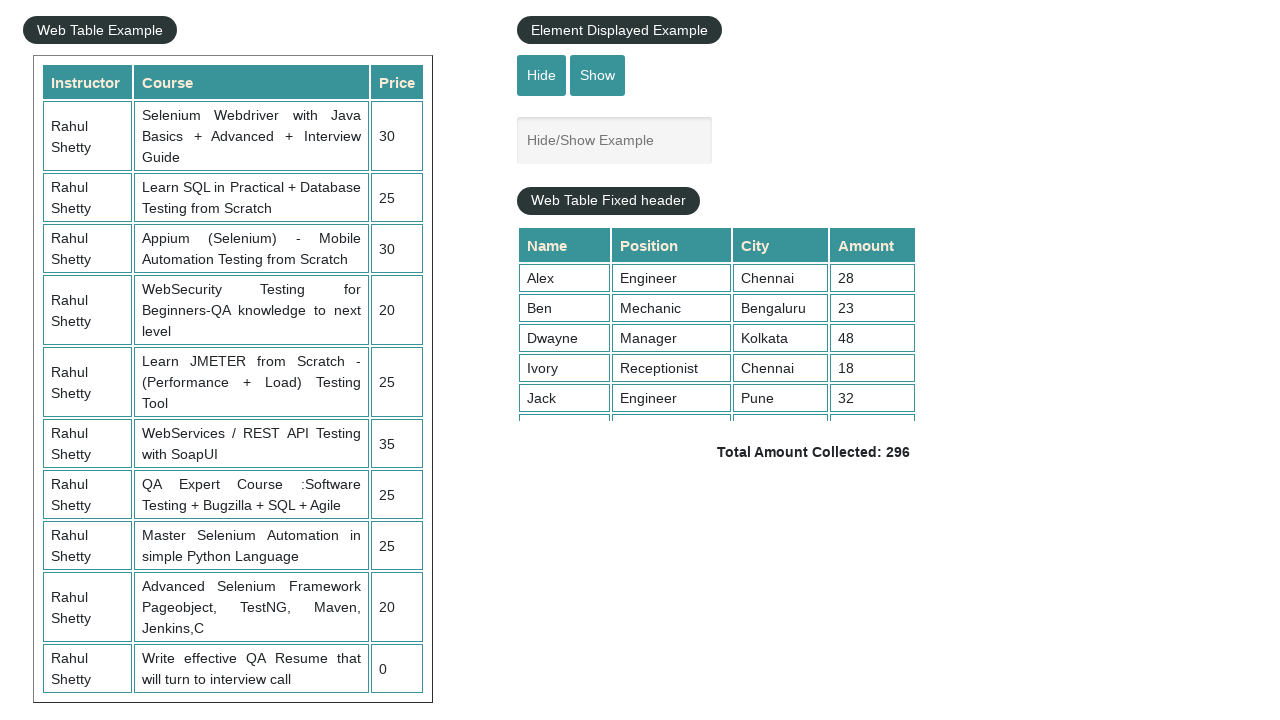